Tests the simple form demo on Syntax Projects website by navigating through the practice section, entering a message in the form, and clicking the show message button

Starting URL: http://syntaxprojects.com

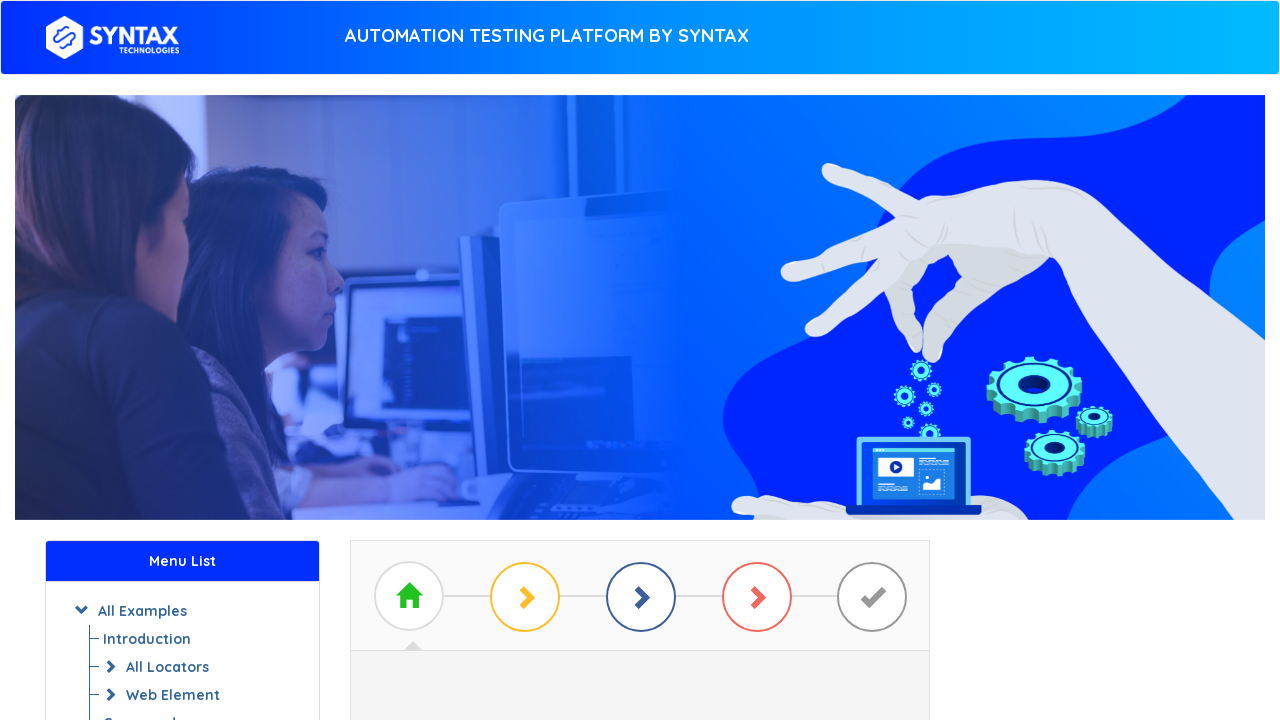

Clicked 'Start Practising' button to navigate to practice section at (640, 372) on a#btn_basic_example
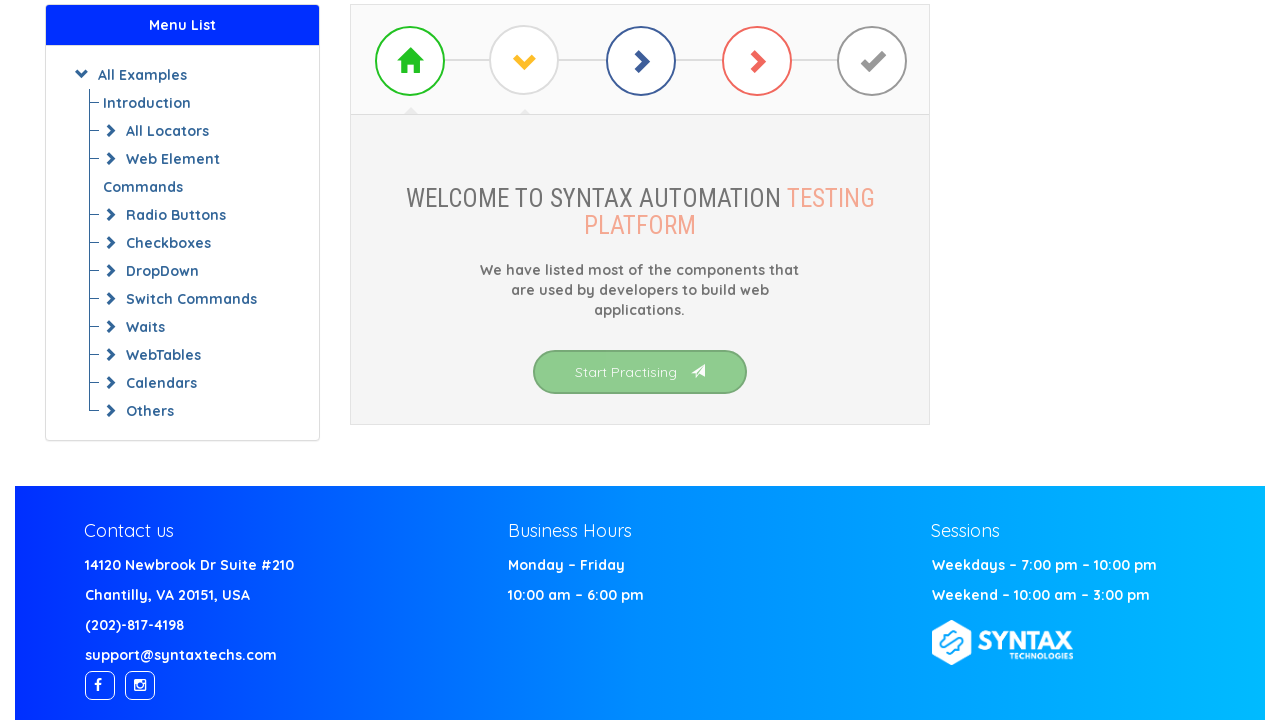

Waited for practice section list to load
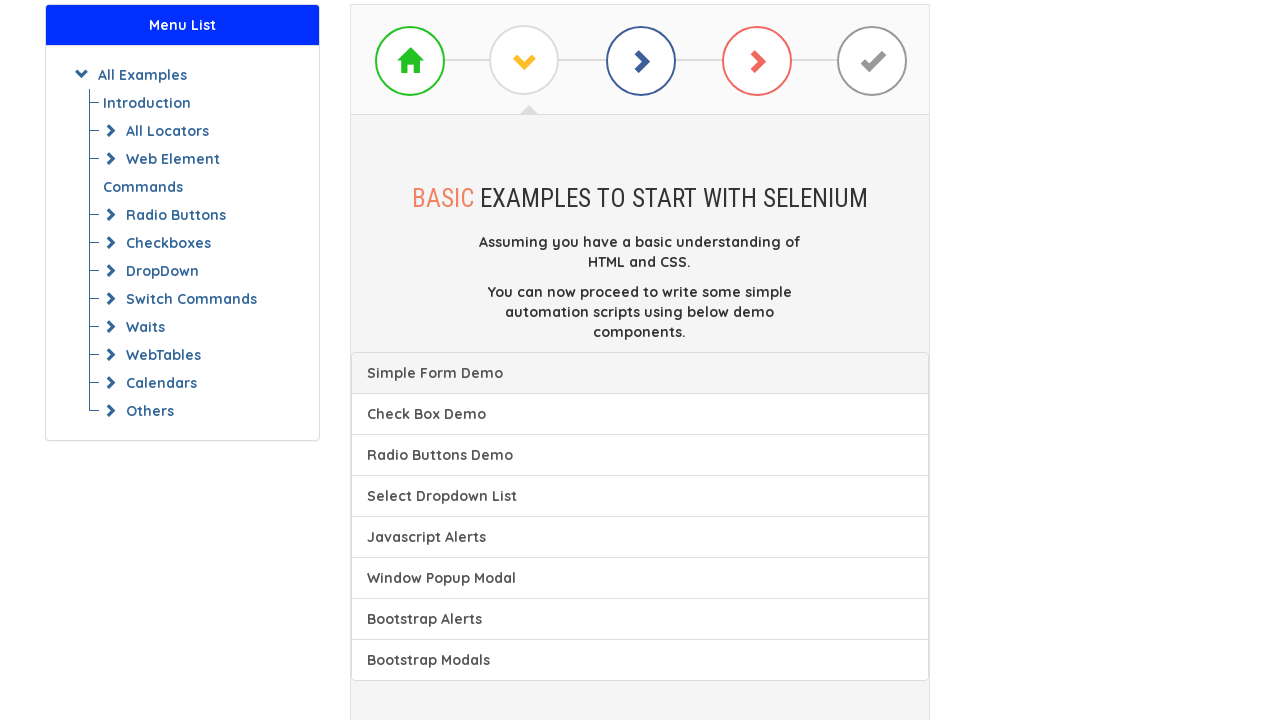

Clicked 'Simple Form Demo' from the practice list at (640, 373) on (//a[contains(@class, 'list-group-item')])[1]
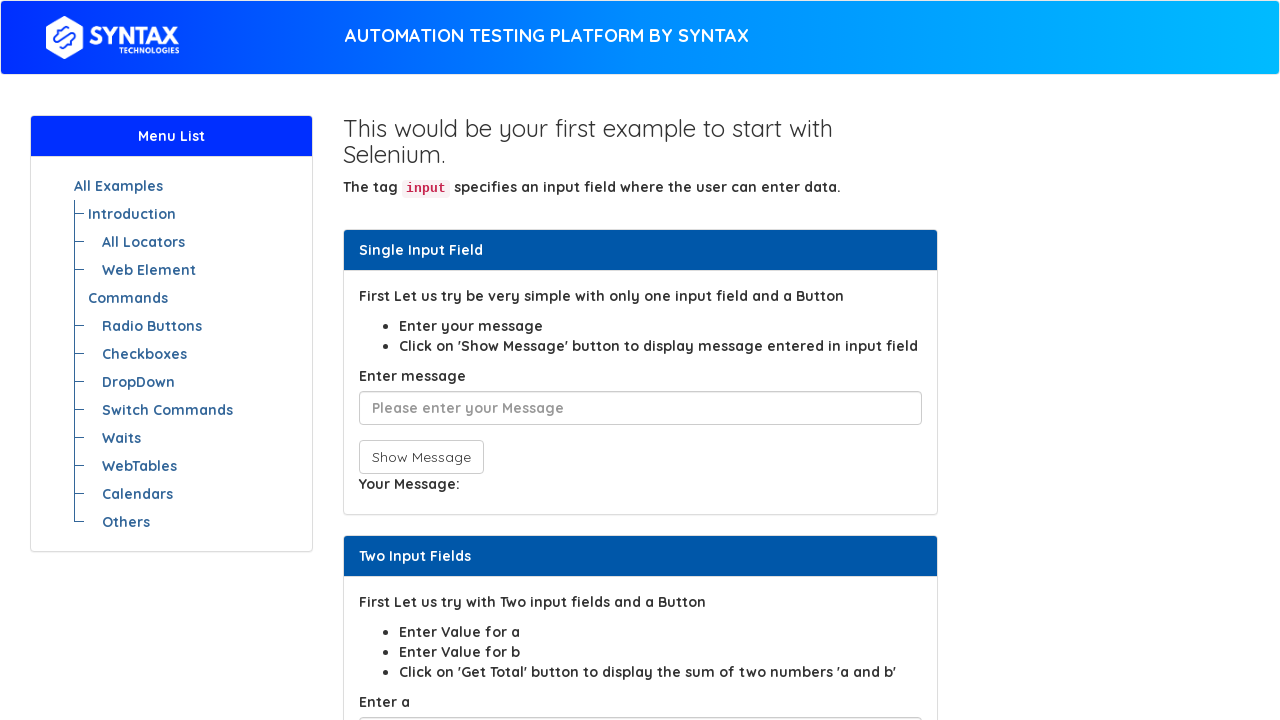

Clicked on the message input field at (640, 408) on input#user-message
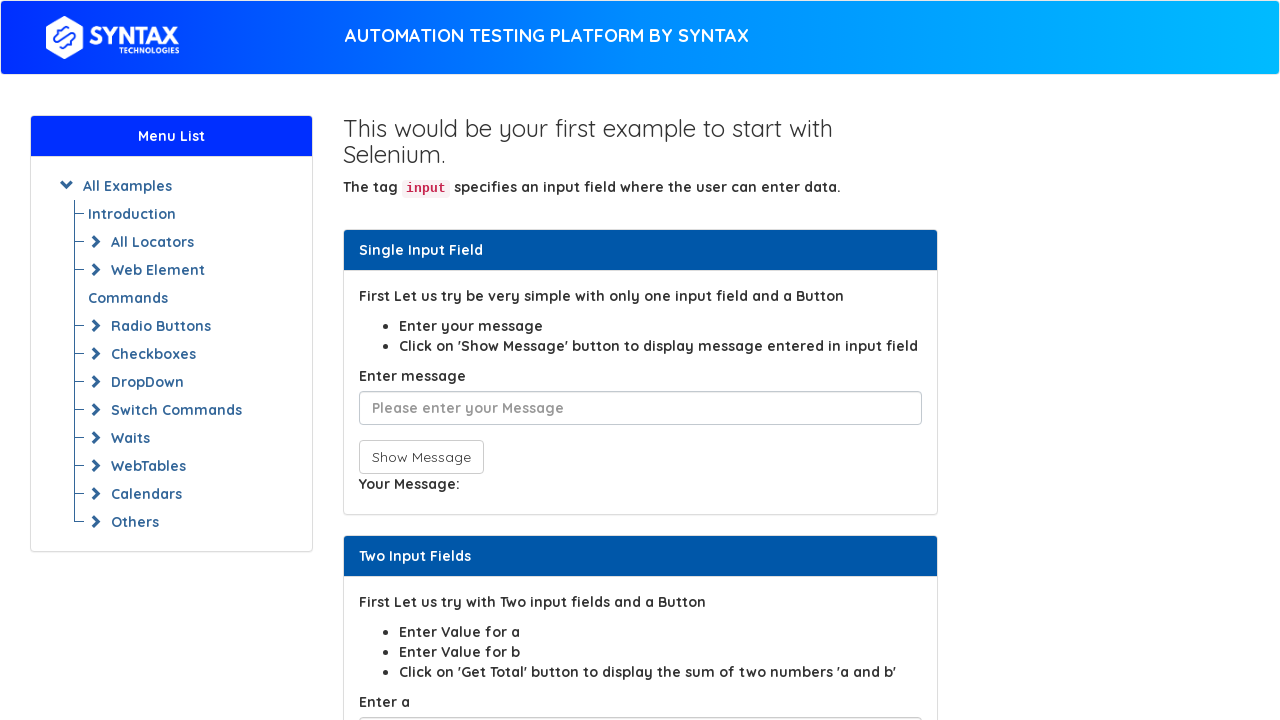

Entered message 'I am trying to understand this' in the form on input#user-message
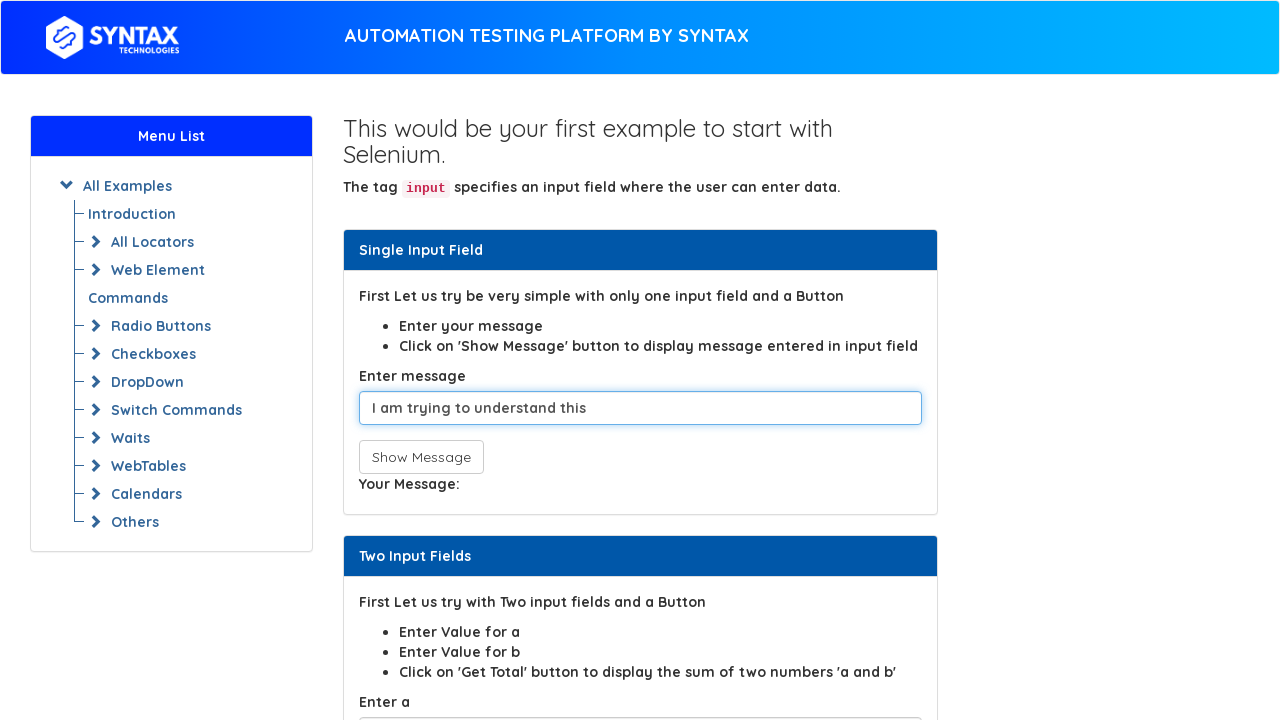

Clicked the 'Show Message' button at (421, 457) on button[onclick*='showInput()']
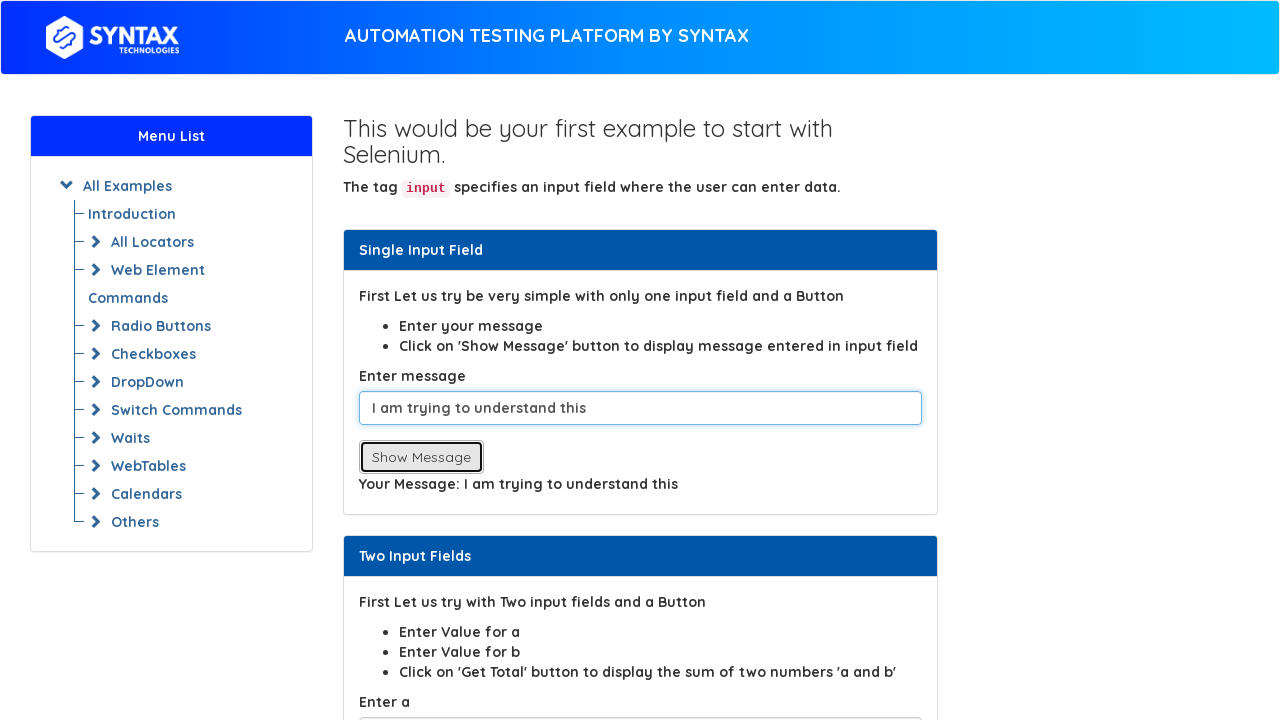

Waited for the message to be displayed
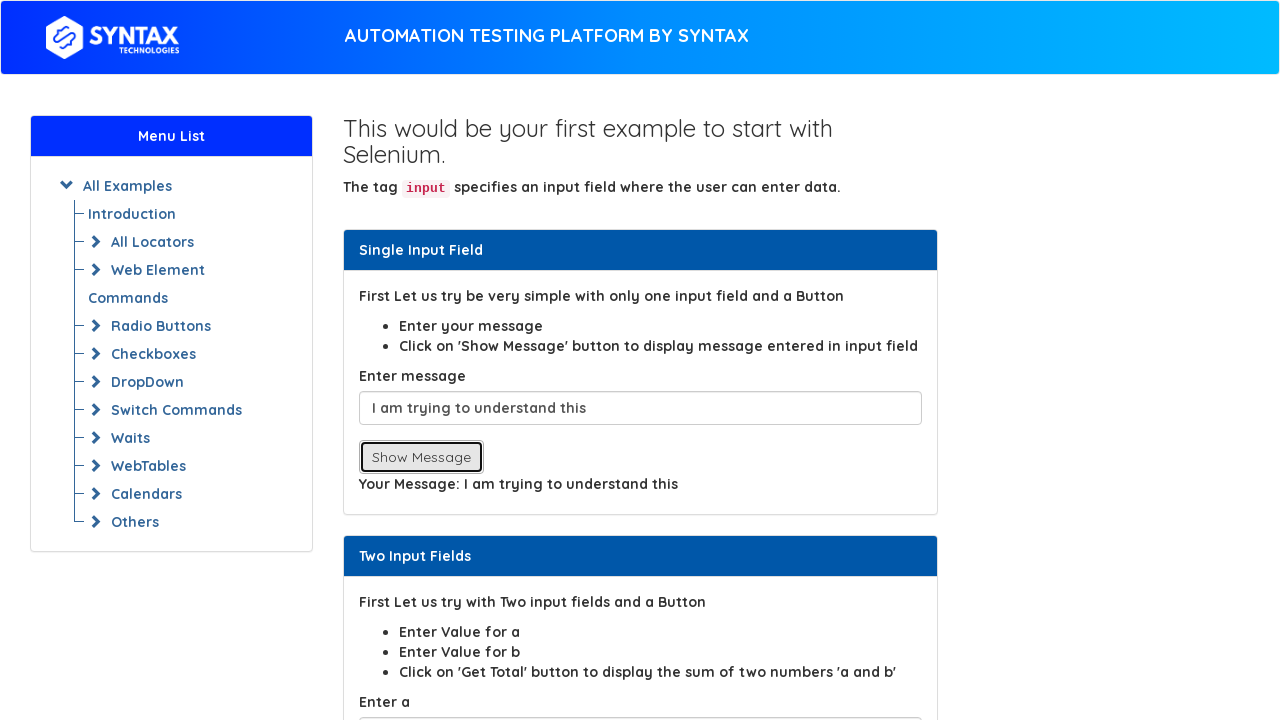

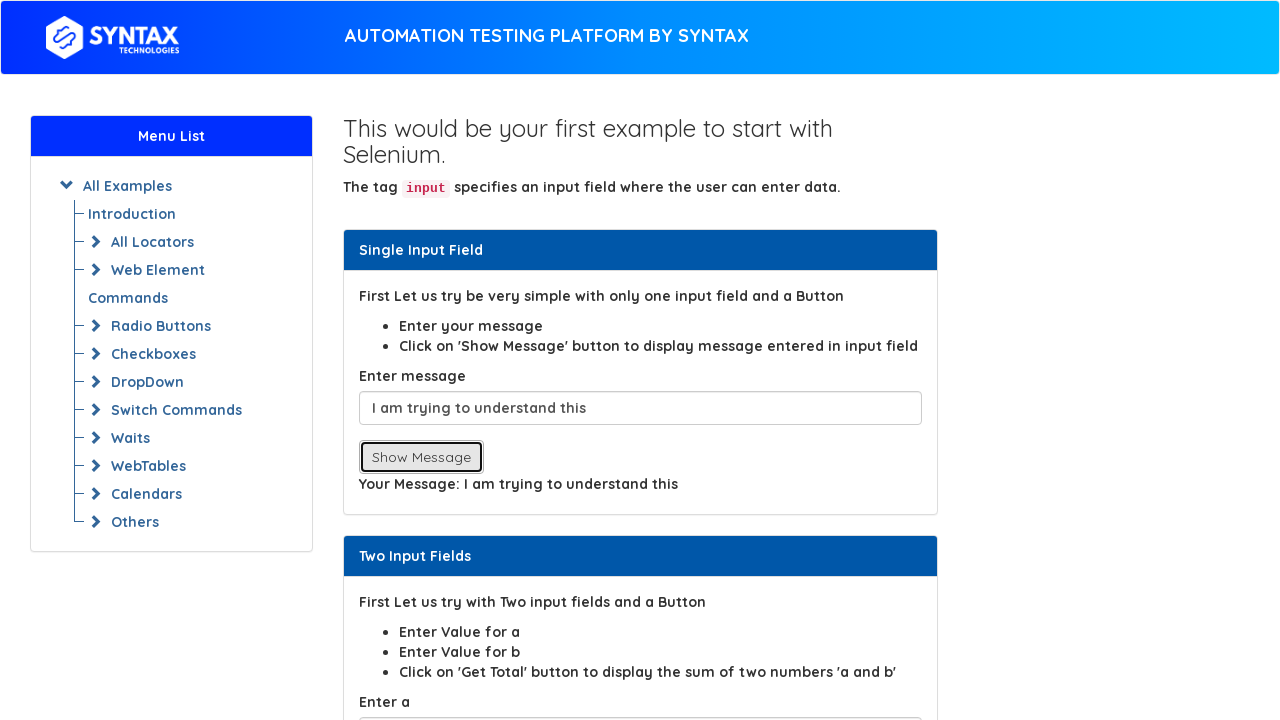